Tests various input field functionalities on a form including text input, clearing fields, date picker, spinner, slider, and keyboard interactions

Starting URL: https://www.leafground.com/input.xhtml

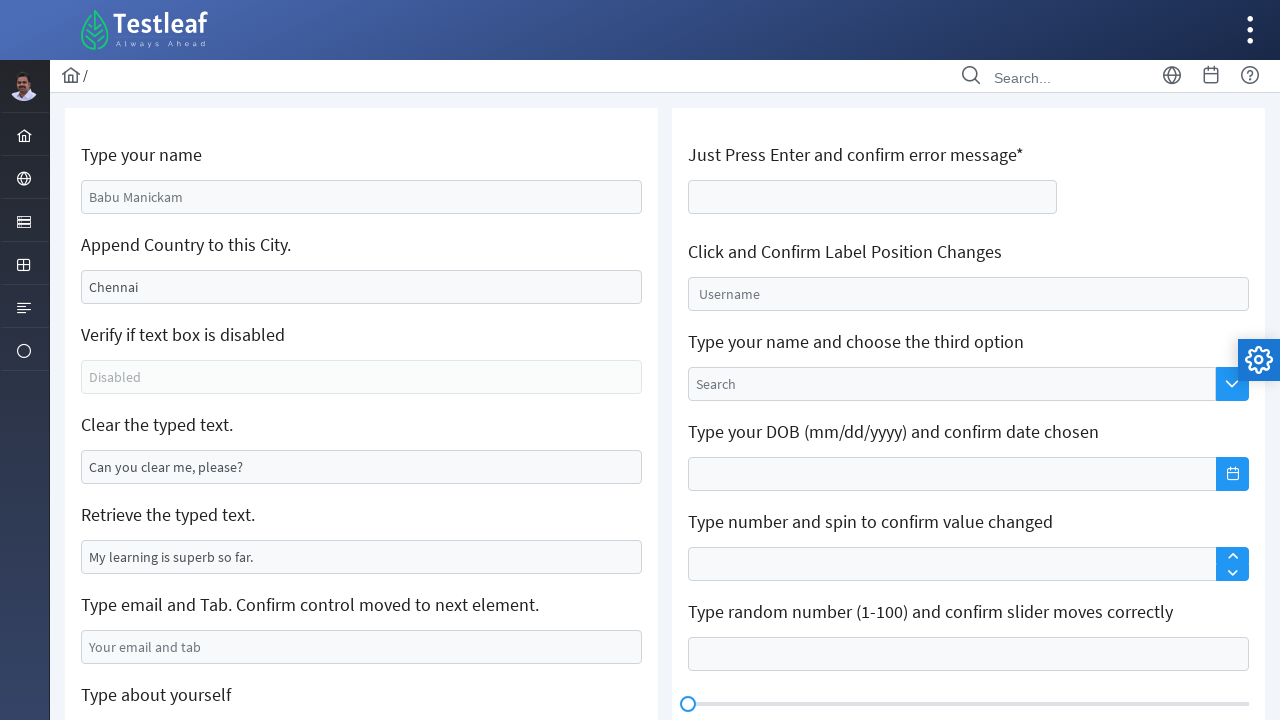

Filled name field with 'Bhuvan' on //form[@id='j_idt88']//div//div//input[@id='j_idt88:name']
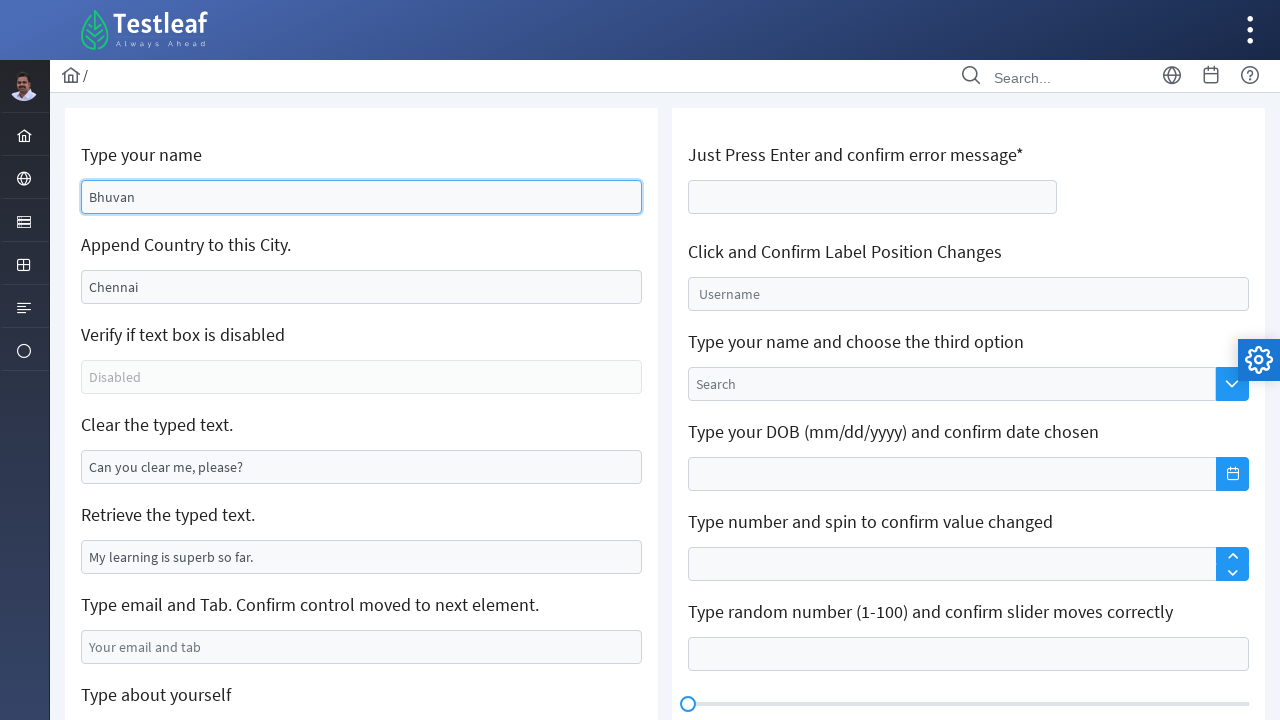

Filled country field with ', India' on //form[@id='j_idt88']//div//div//input[@id='j_idt88:j_idt91']
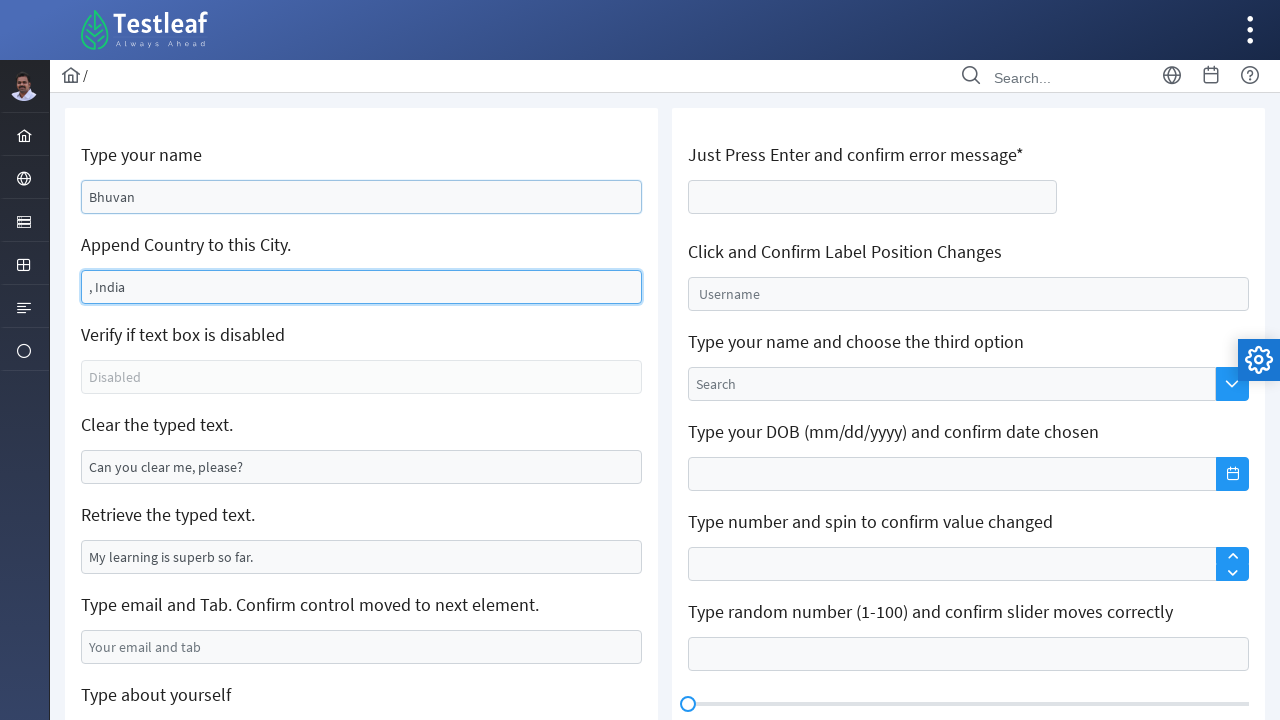

Checked if field is enabled: False
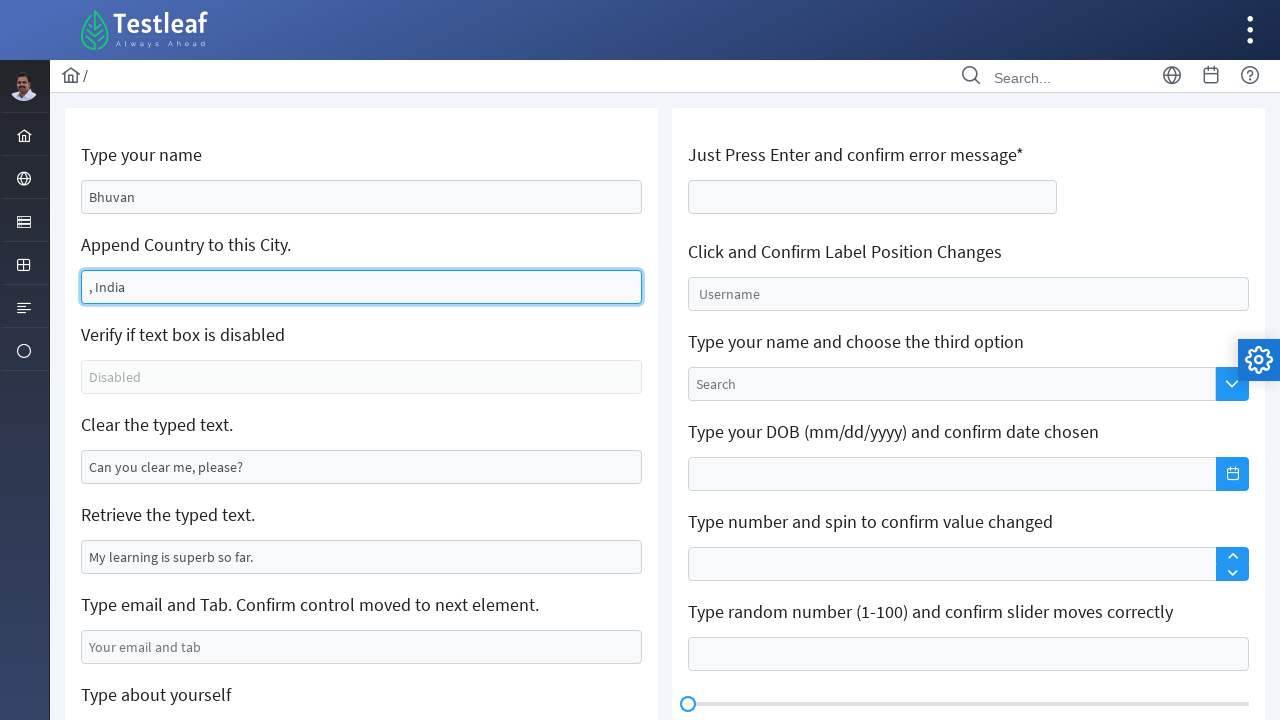

Cleared text from field on xpath=//input[@id='j_idt88:j_idt95']
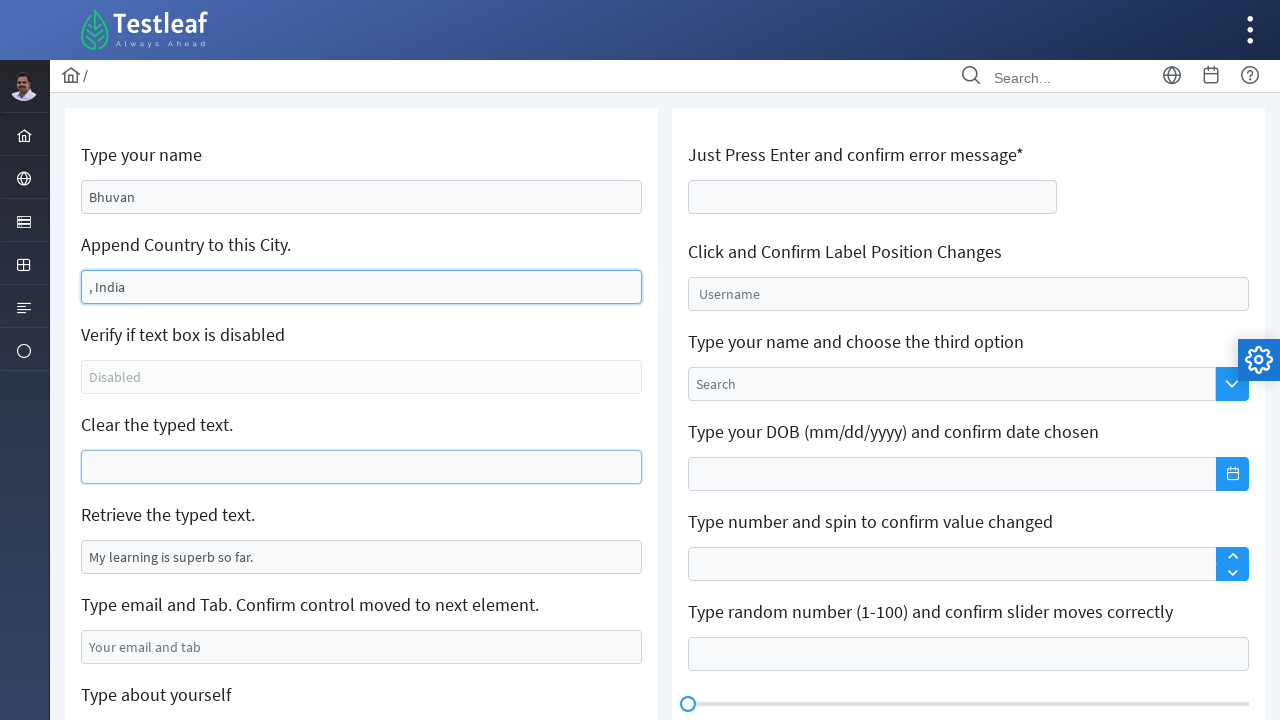

Retrieved text from field: My learning is superb so far.
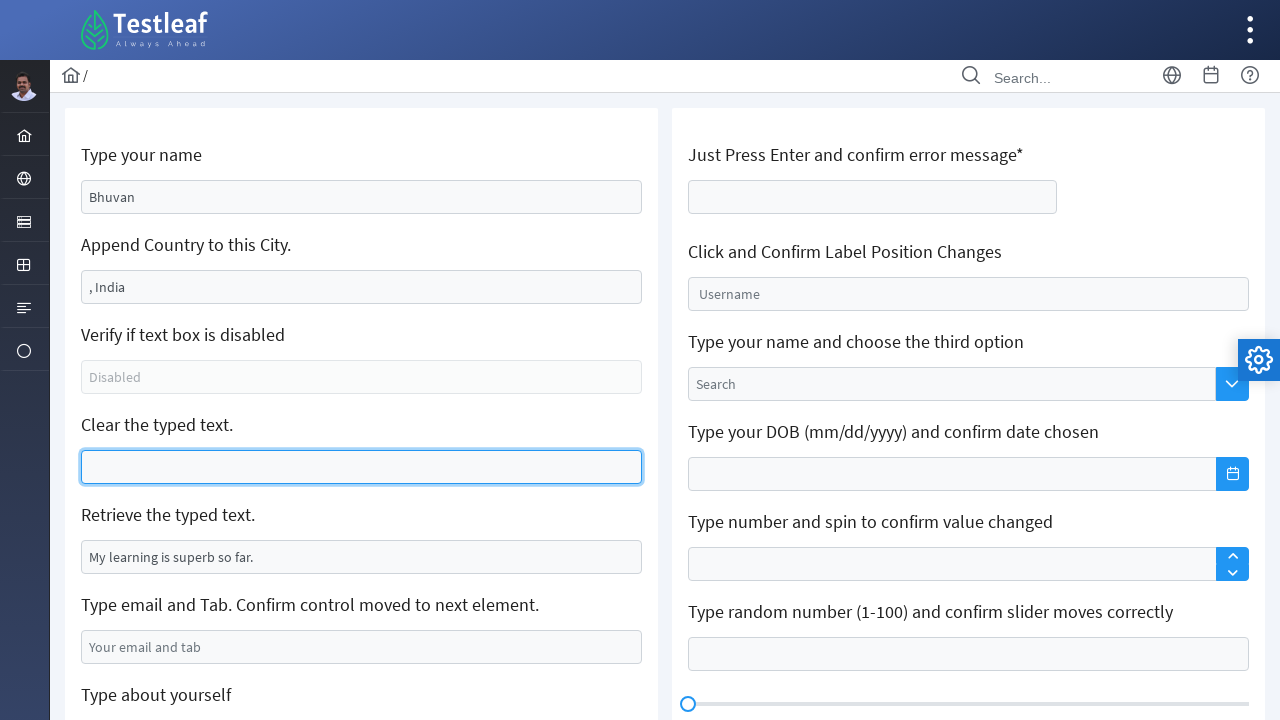

Filled email field with 'bhuvanvasu@gmail.com' on //input[@id='j_idt88:j_idt99']
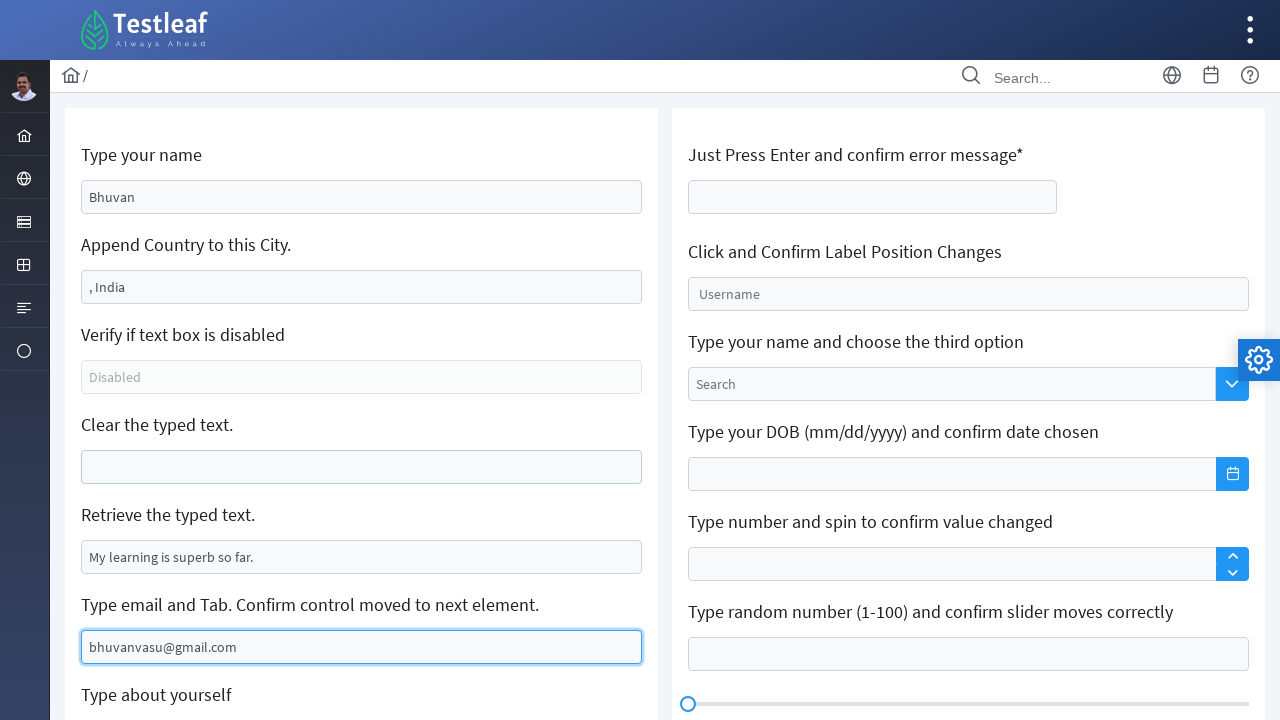

Pressed Tab key
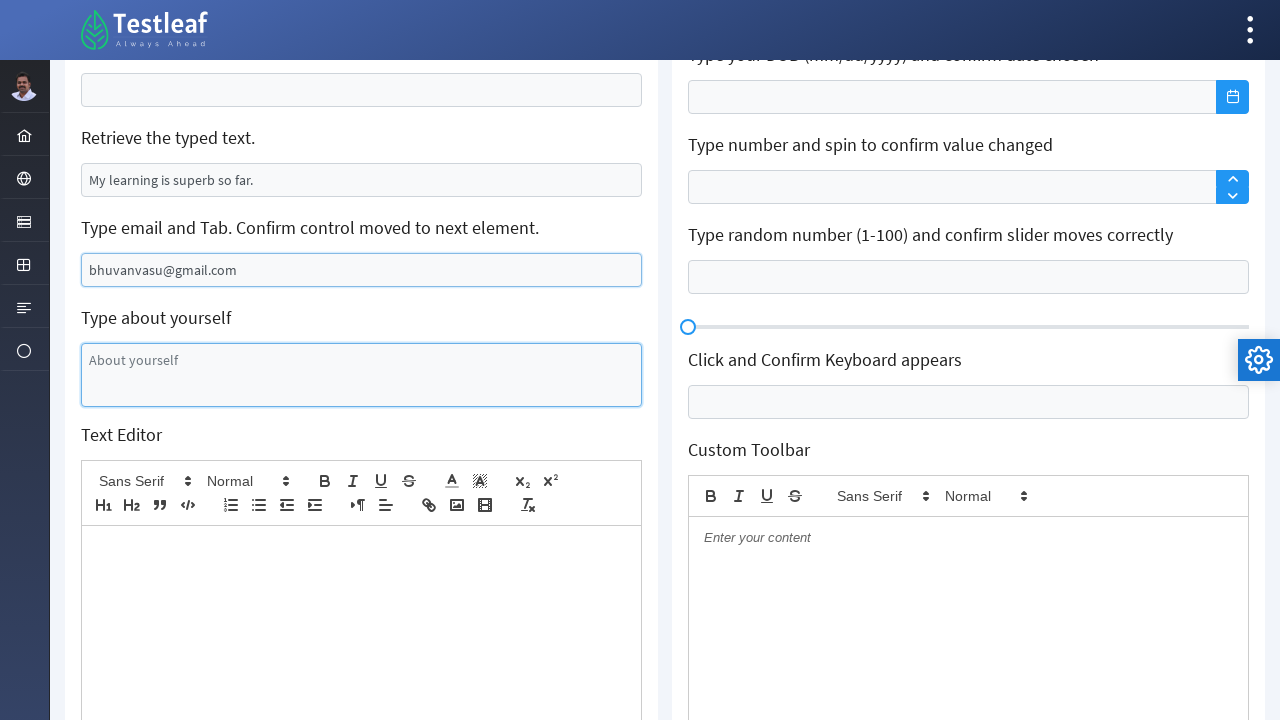

Filled text area with 'I'm automating this site' on //textarea[@id='j_idt88:j_idt101']
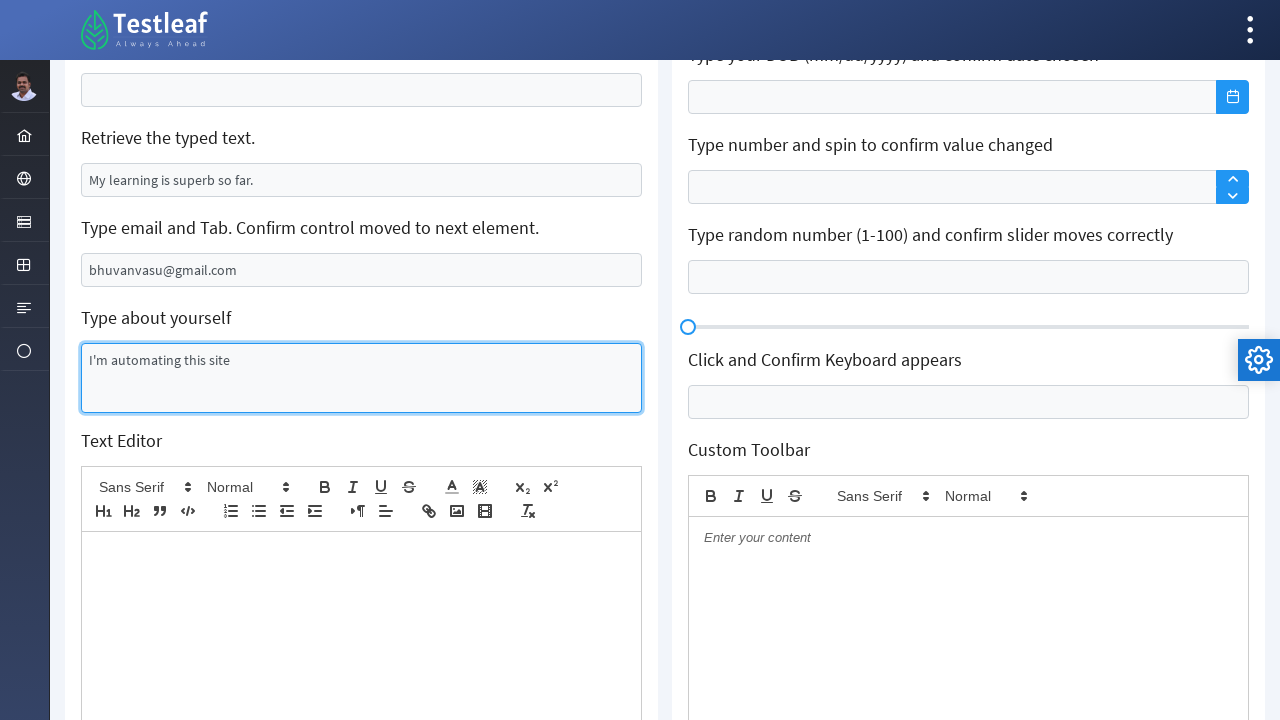

Filled text editor with 'Hello' on //div[@class='ql-editor ql-blank']
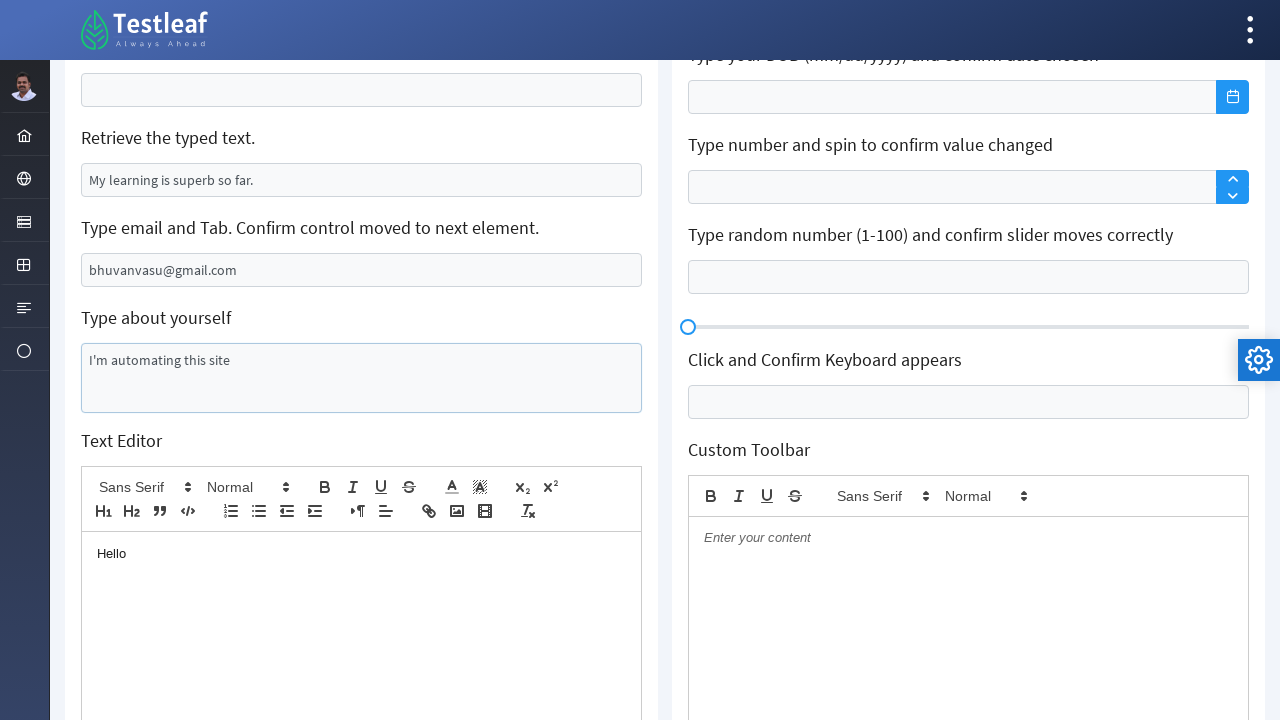

Pressed Enter on age field to trigger error on xpath=//input[@id='j_idt106:thisform:age']
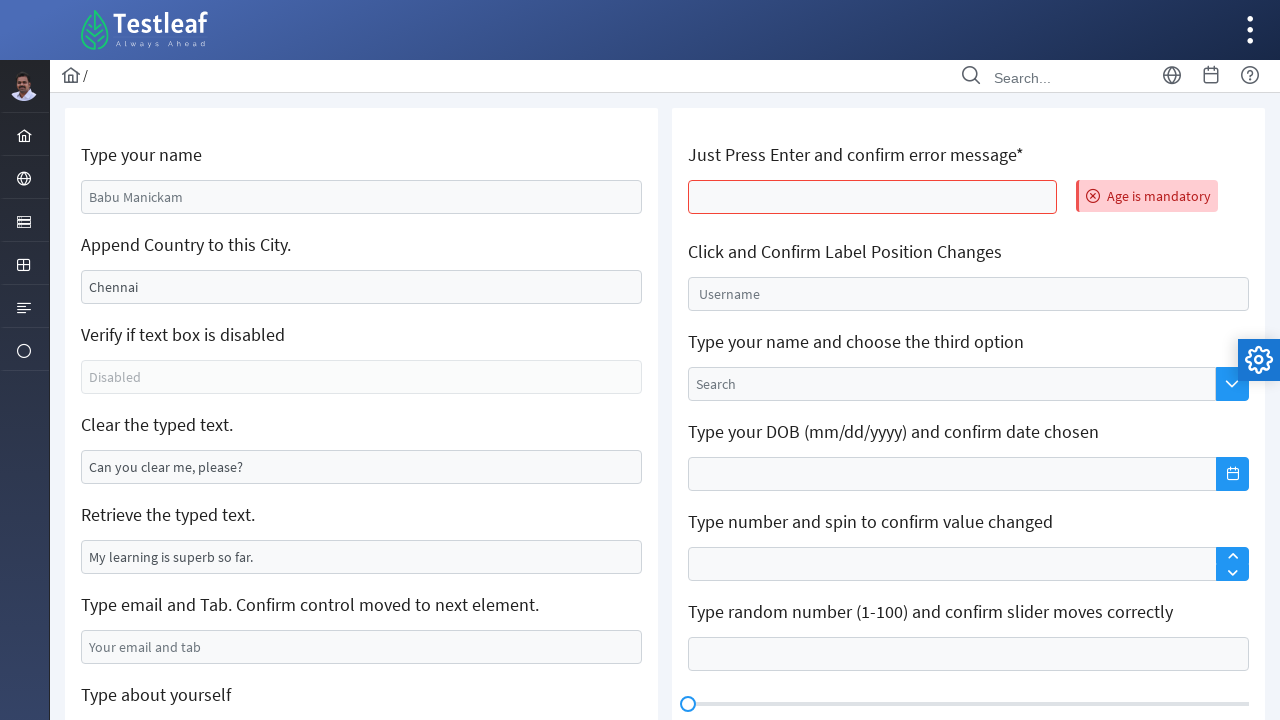

Error message appeared
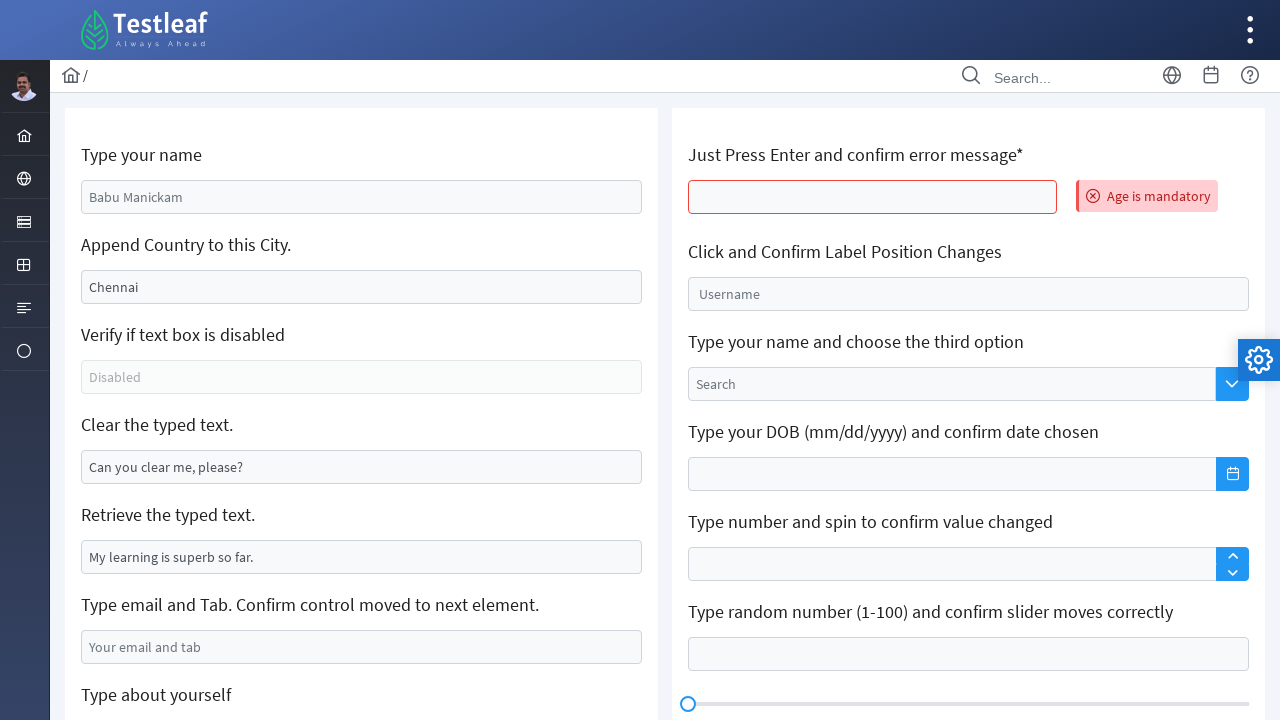

Clicked on float input field at (968, 294) on xpath=//input[@id='j_idt106:float-input']
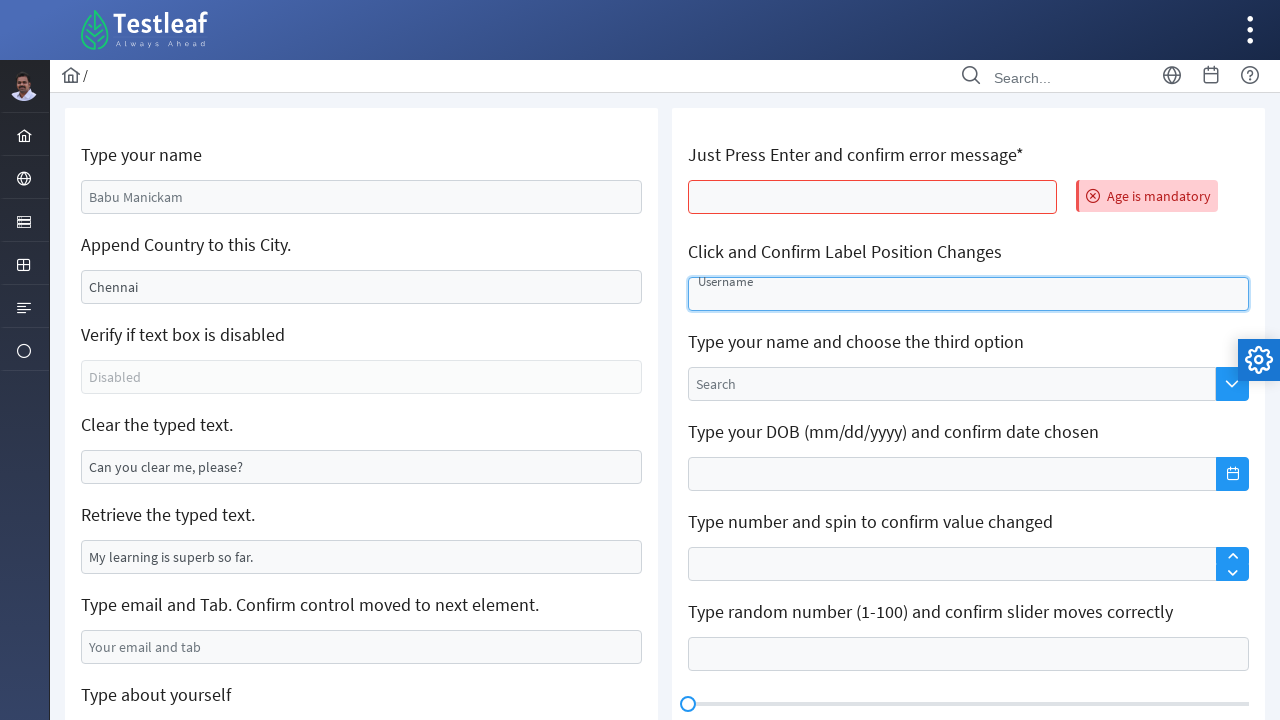

Filled date picker input with '11/25/1997' on //input[@id='j_idt106:j_idt116_input']
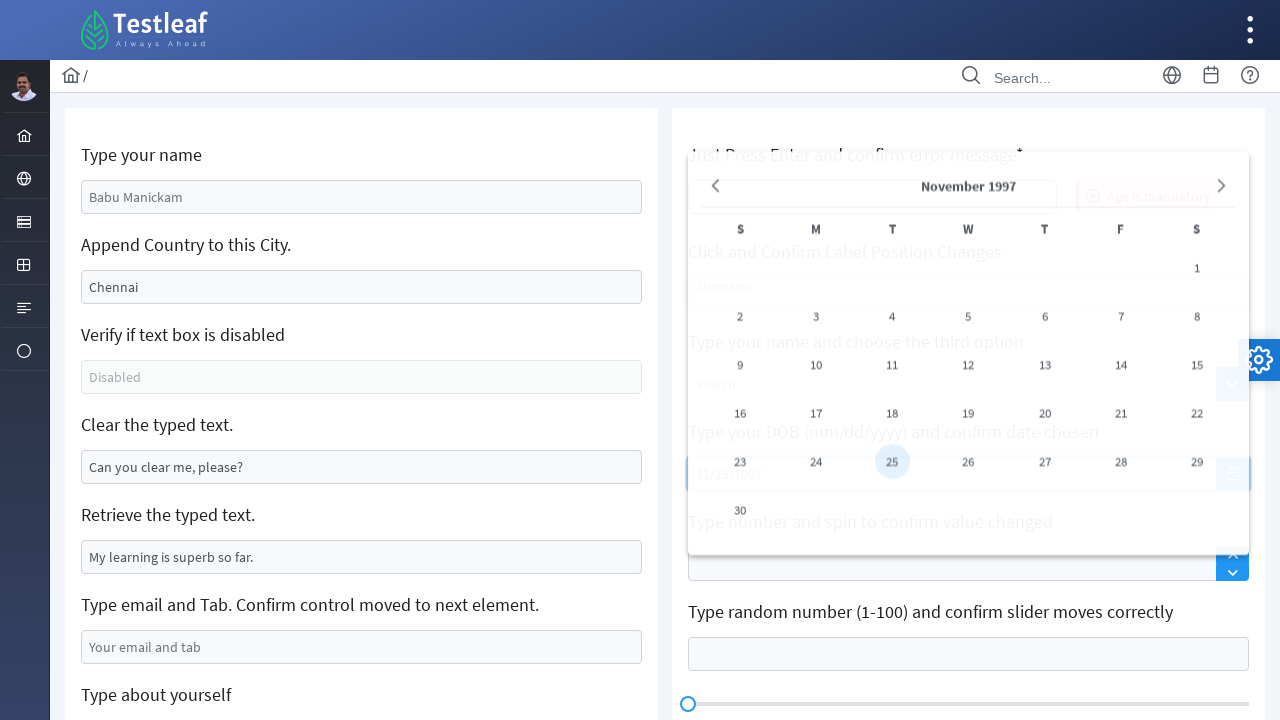

Waited 1000ms for date picker to process
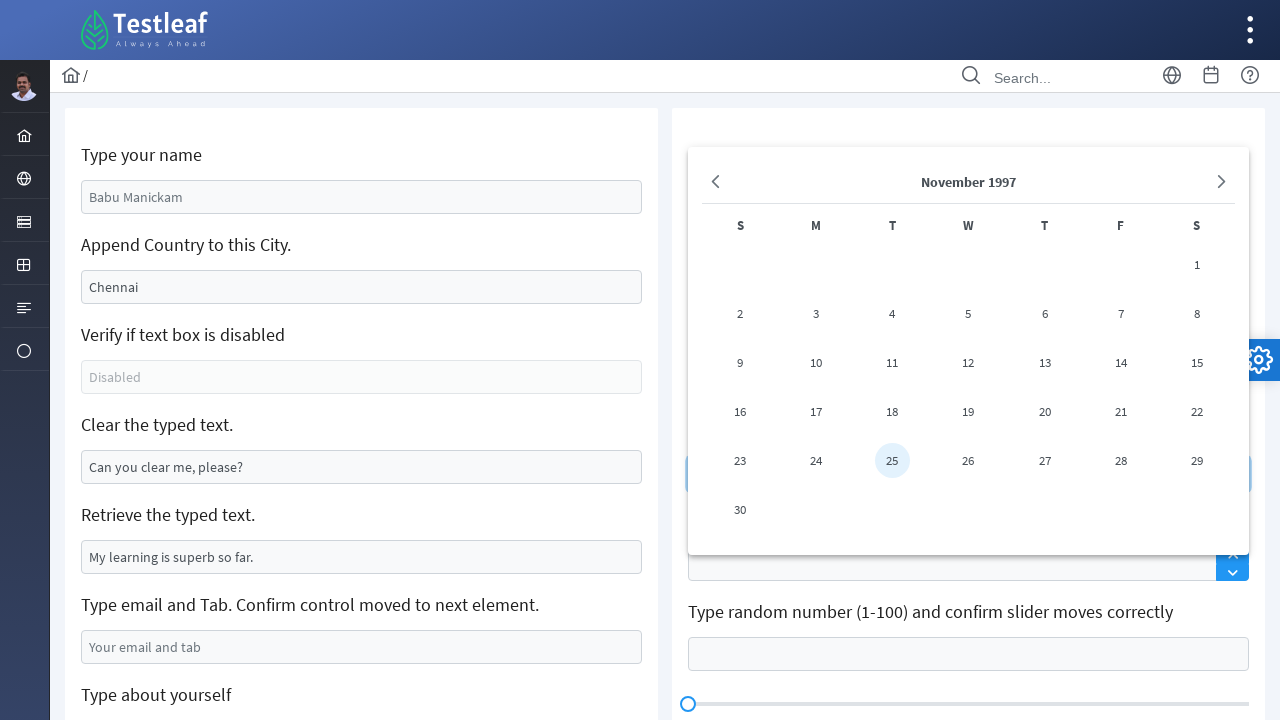

Clicked on date '25' in date picker at (892, 460) on xpath=//a[text()='25']
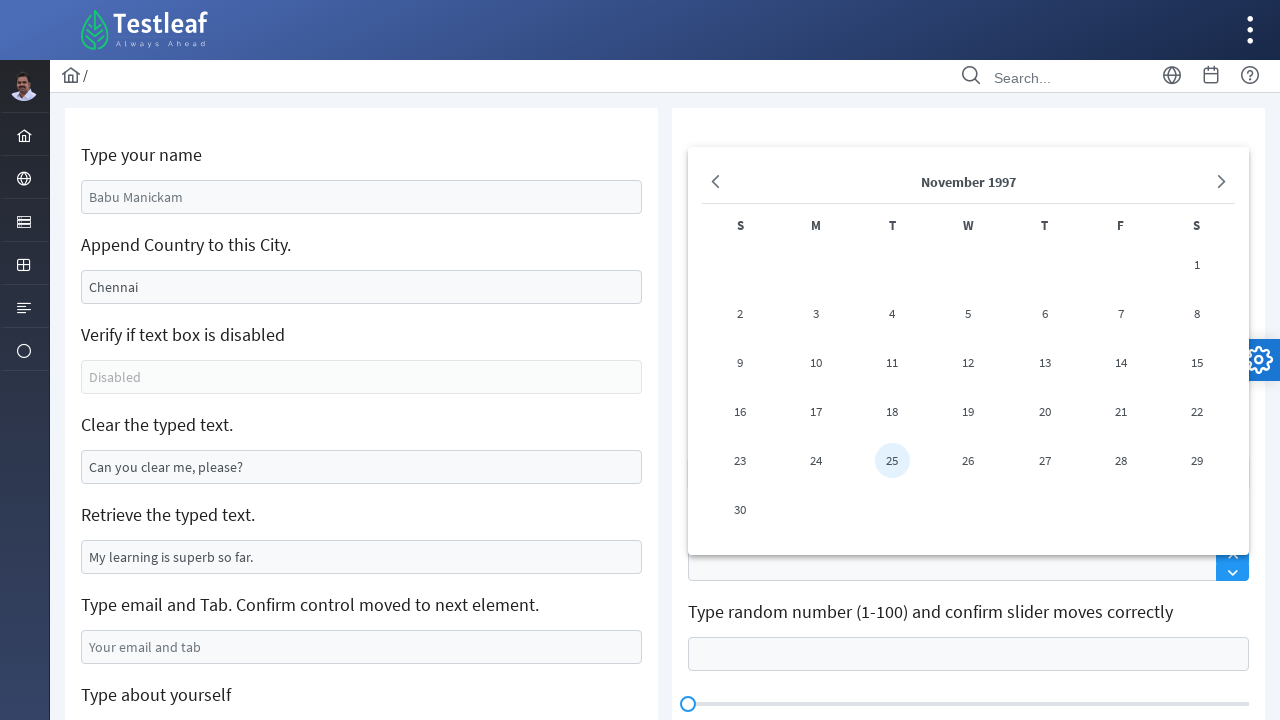

Filled spinner input with '10' on //input[@id='j_idt106:j_idt118_input']
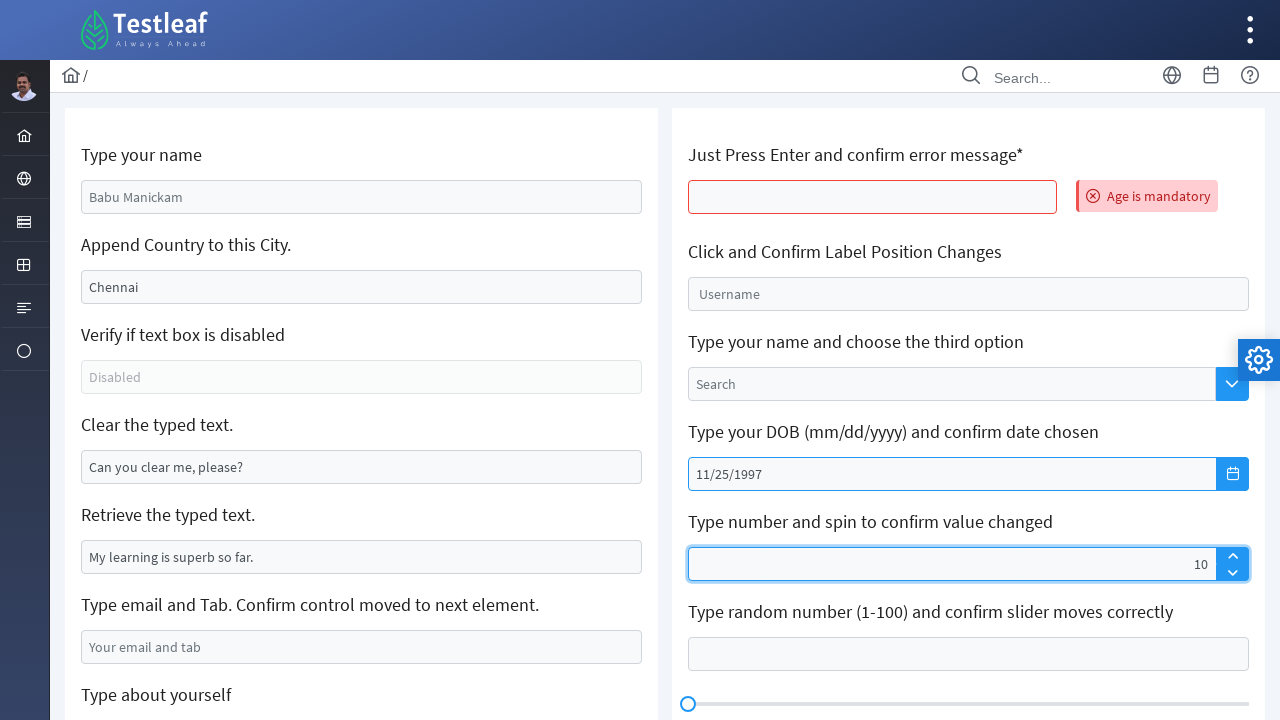

Clicked spinner down button at (1232, 572) on xpath=//a[@class='ui-spinner-button ui-spinner-down ui-corner-br ui-button ui-wi
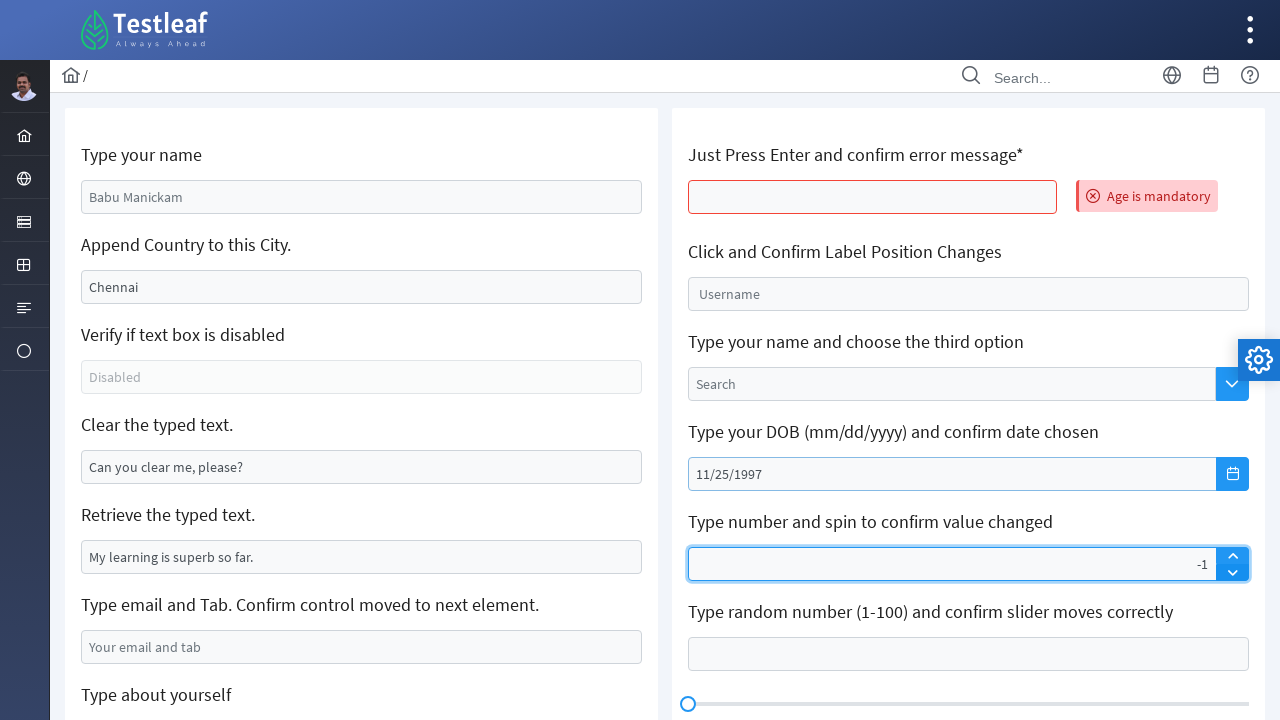

Set slider value to '4' on //input[@id='j_idt106:slider']
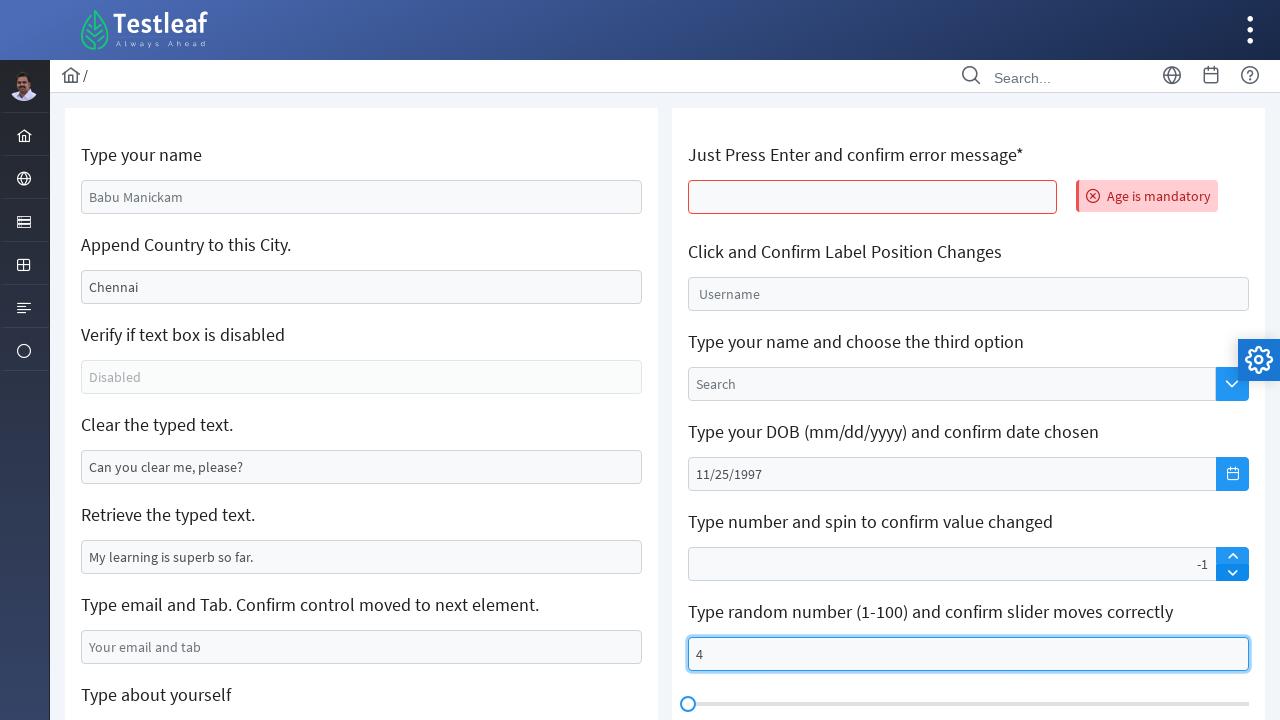

Clicked on keyboard input field at (968, 361) on xpath=//input[@id='j_idt106:j_idt122']
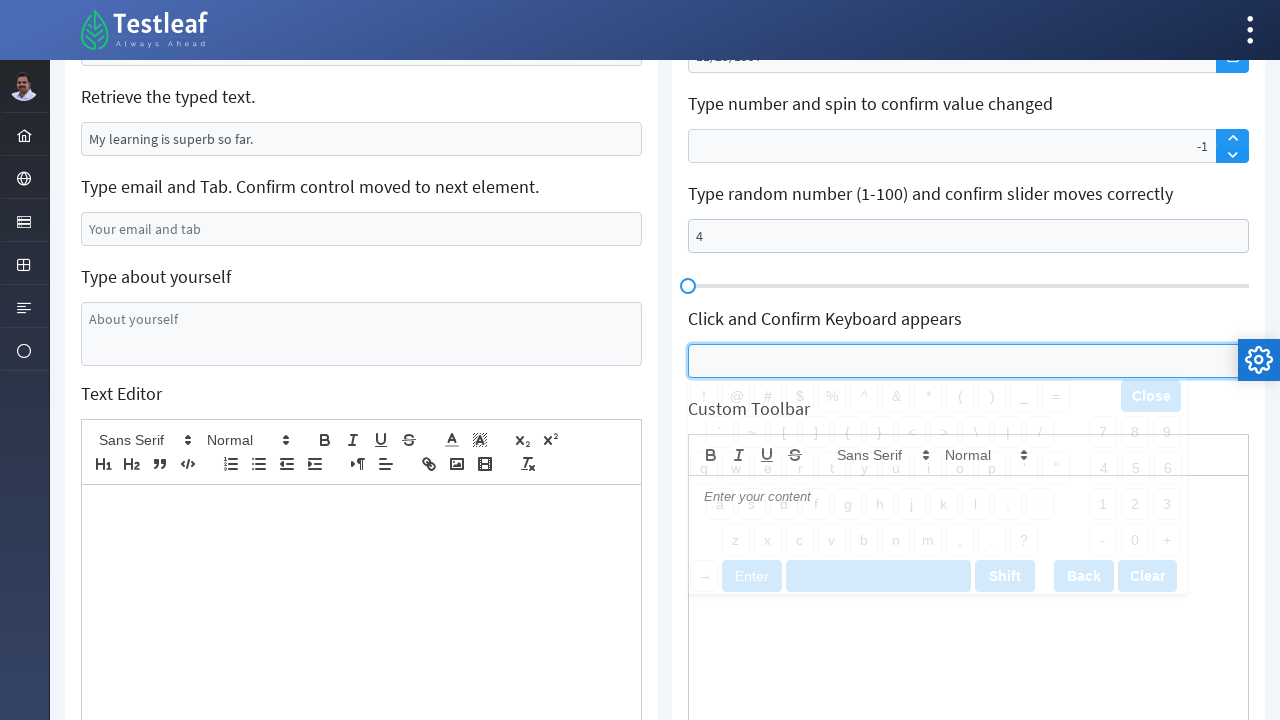

Waited 1000ms for keyboard to appear
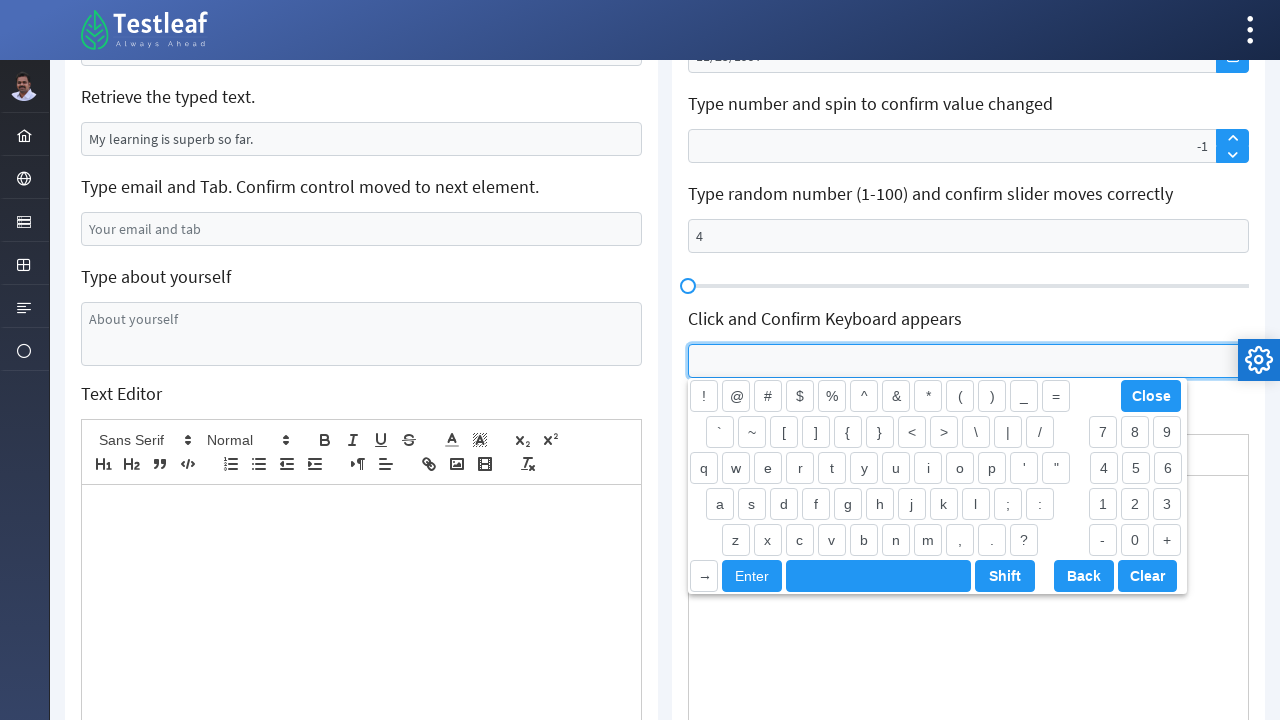

Clicked 'b' button on virtual keyboard at (864, 540) on xpath=//button[text()='b']
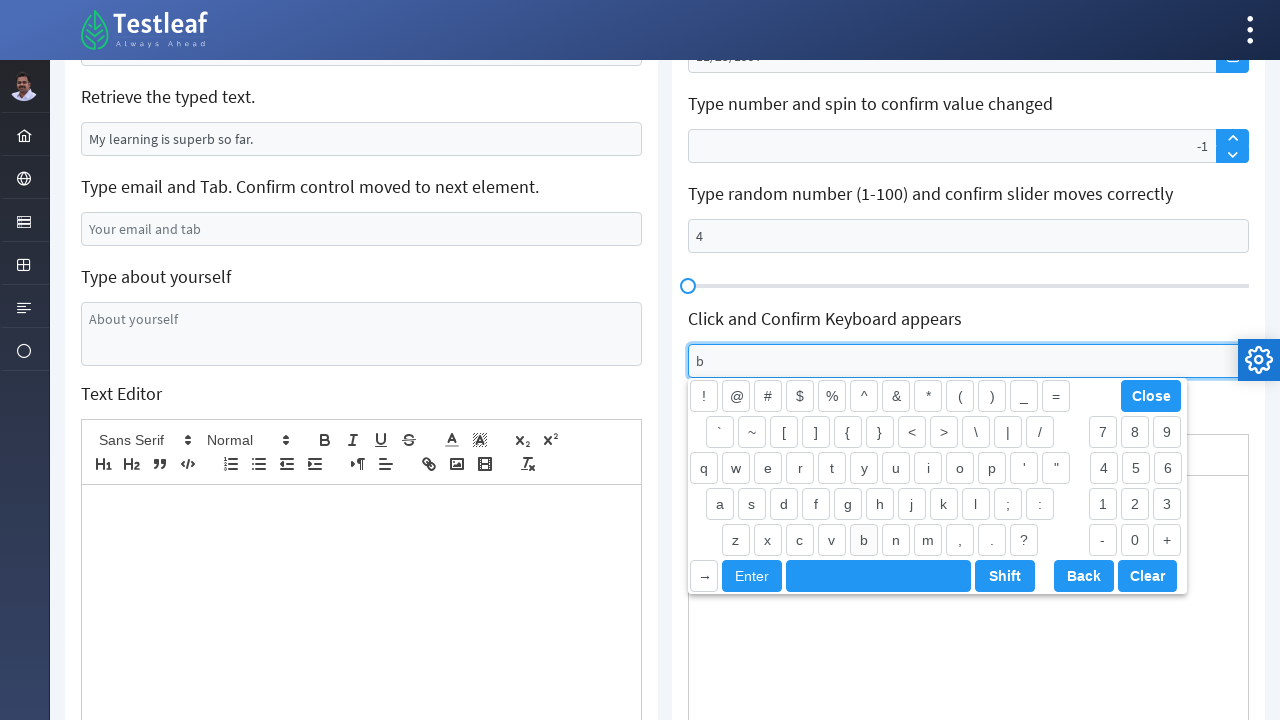

Clicked 'Close' button on virtual keyboard at (1151, 396) on xpath=//button[text()='Close']
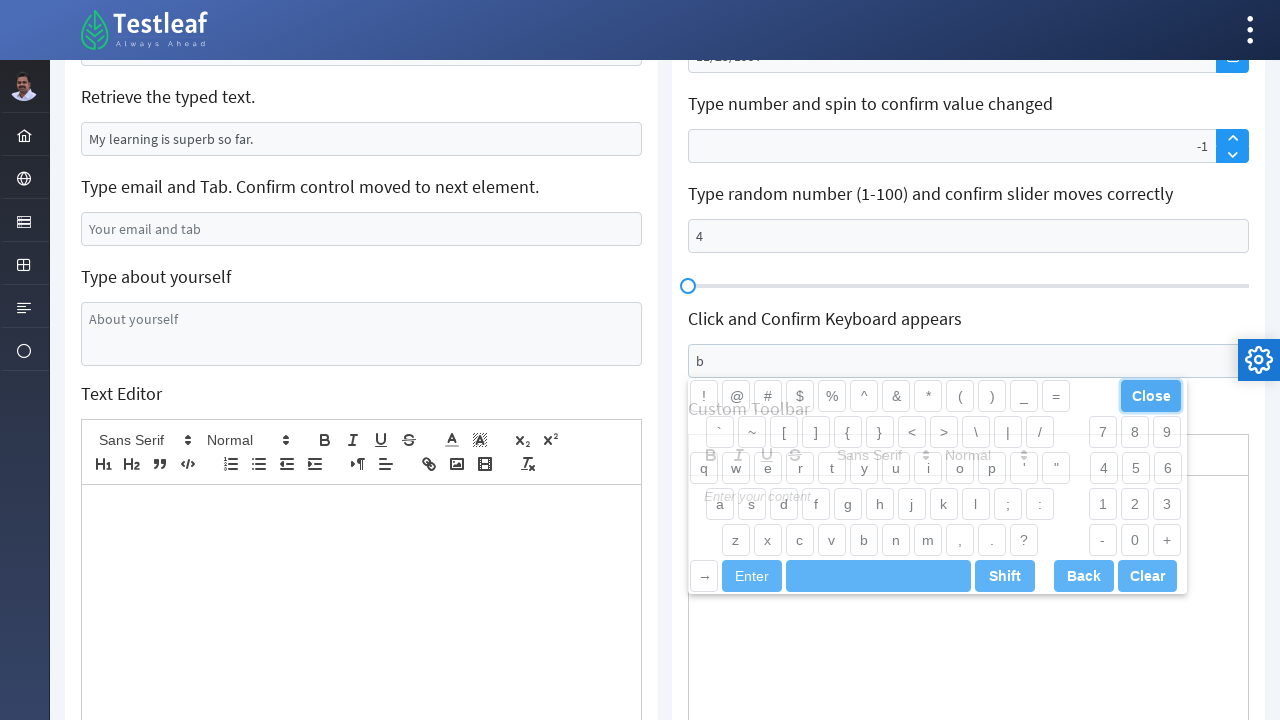

Waited 1000ms for keyboard to close
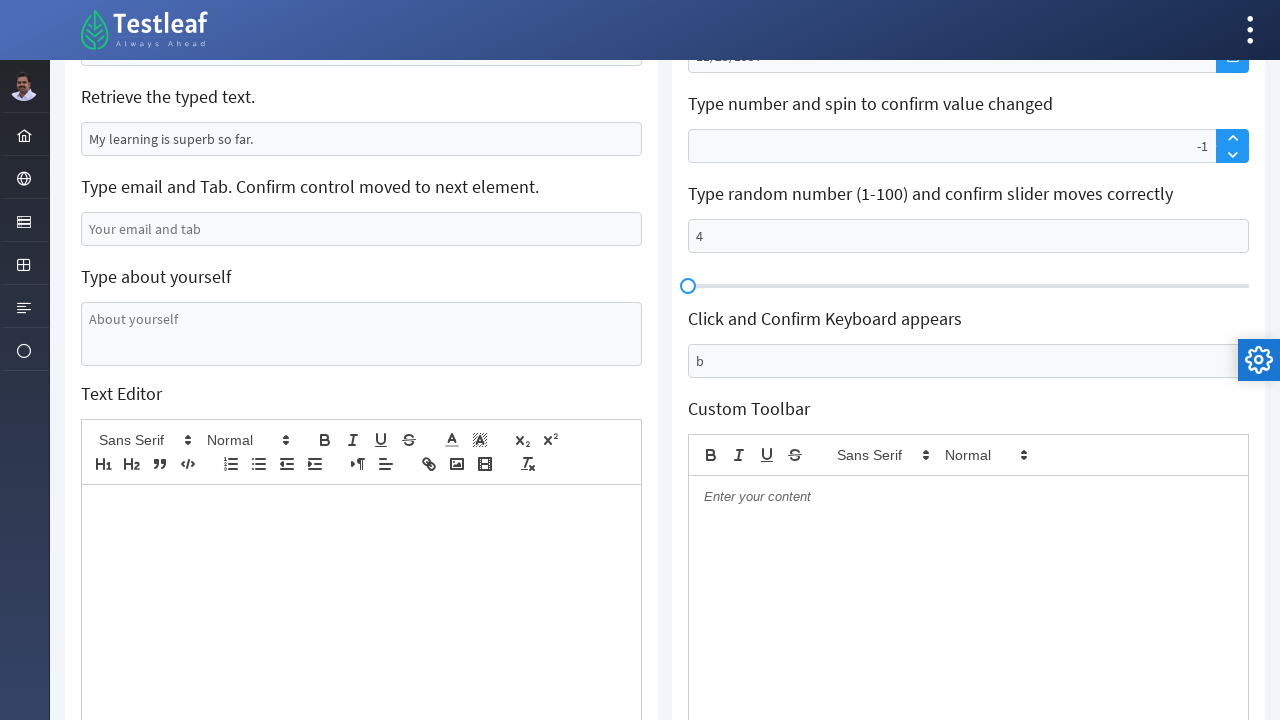

Filled content editor with 'Bhuvan' on //div[@data-placeholder='Enter your content']
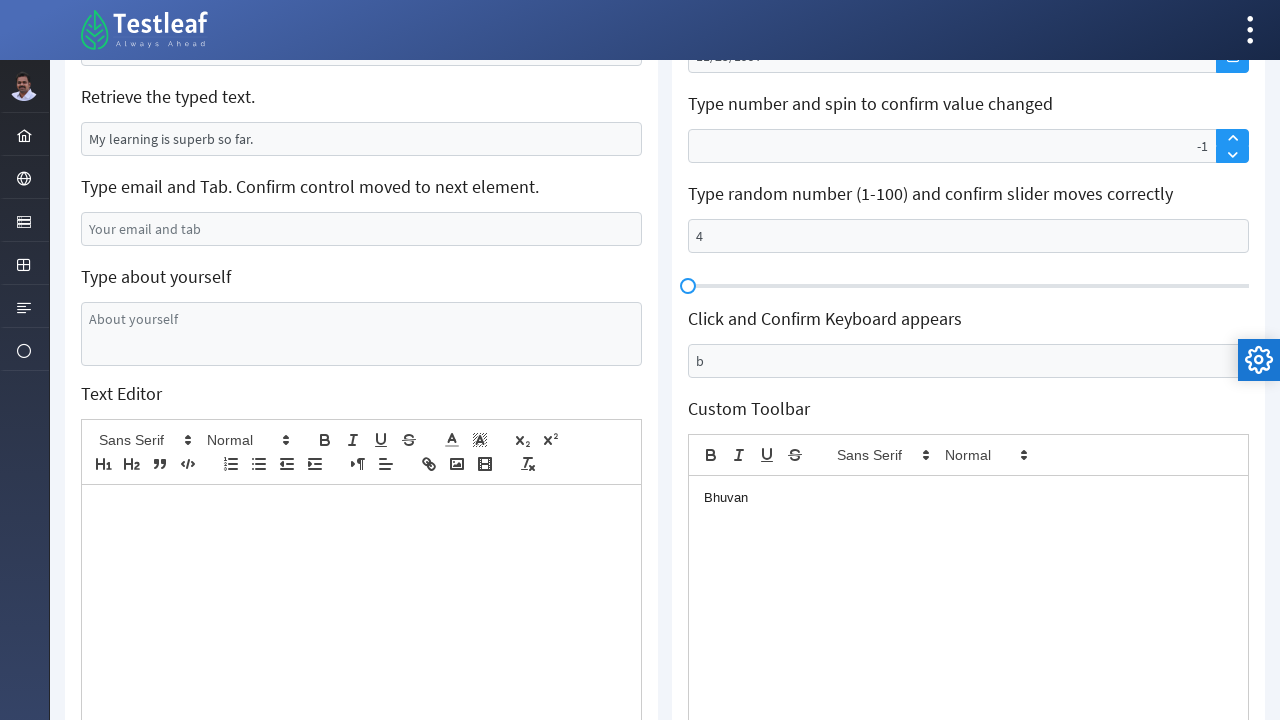

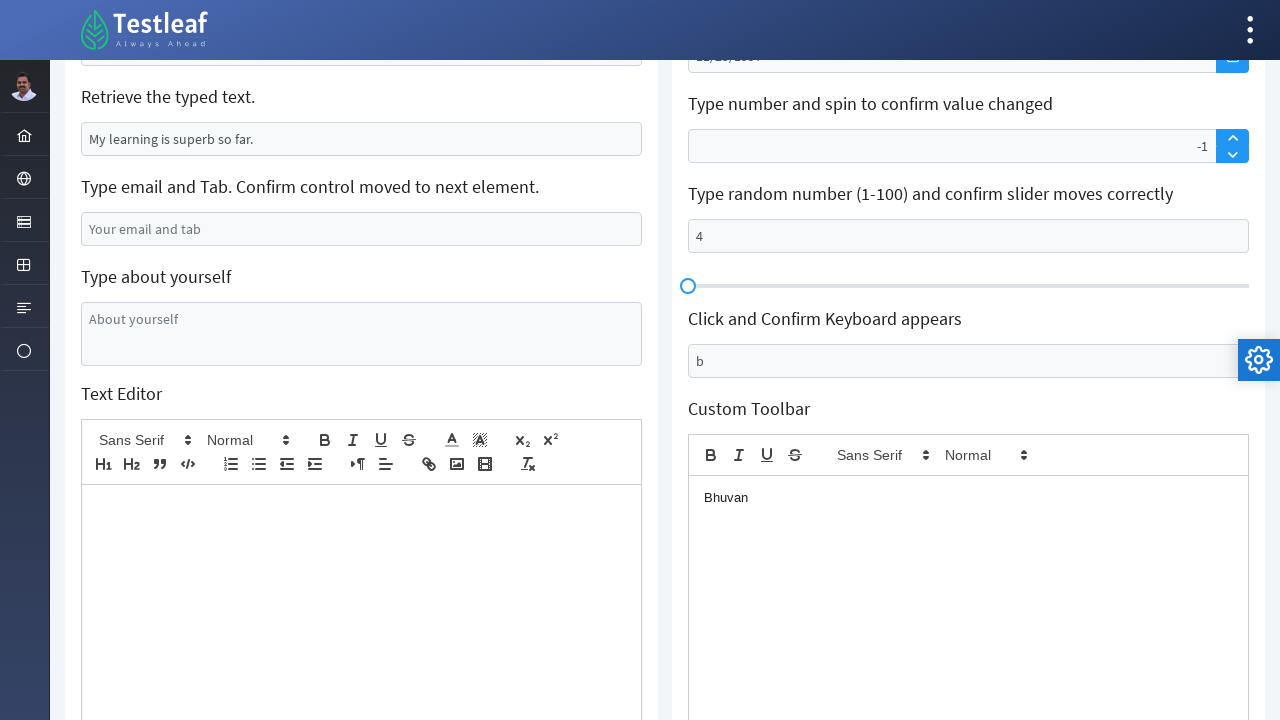